Tests that retailer pages are accessible by navigating to multiple retailer URLs and verifying they load correctly

Starting URL: https://instamart.ru/metro

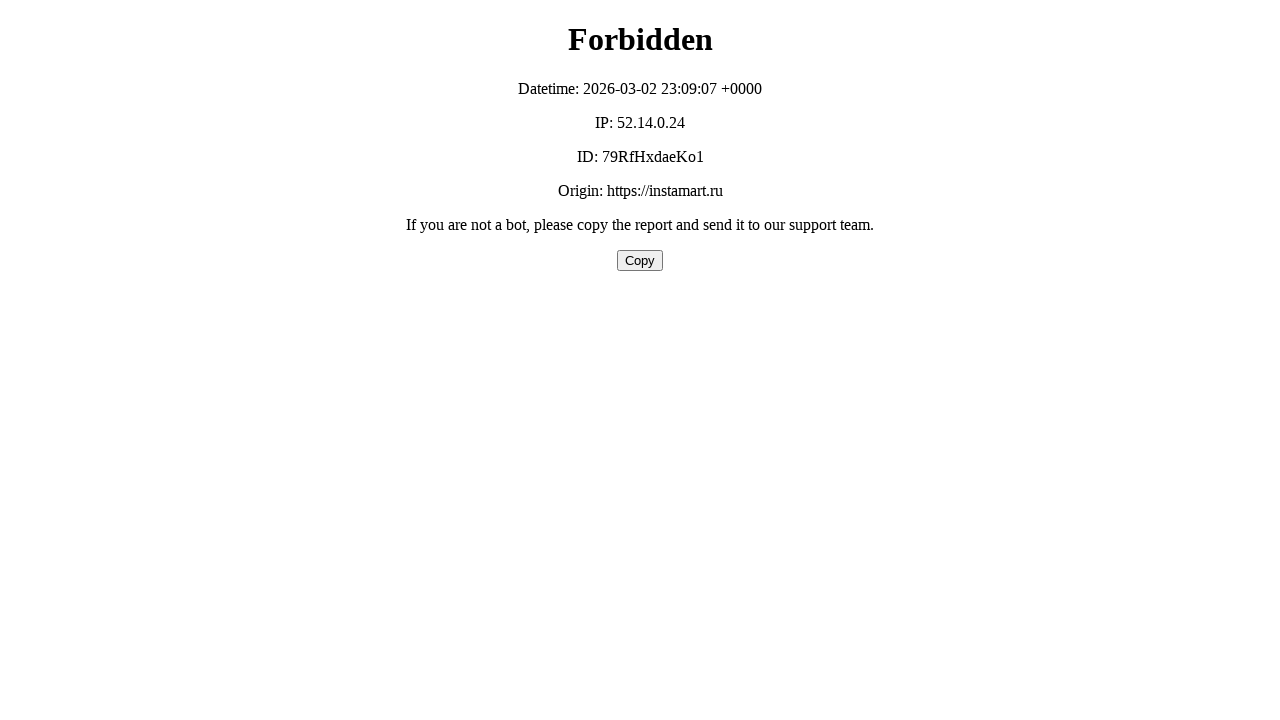

Metro retailer page (https://instamart.ru/metro) loaded with domcontentloaded state
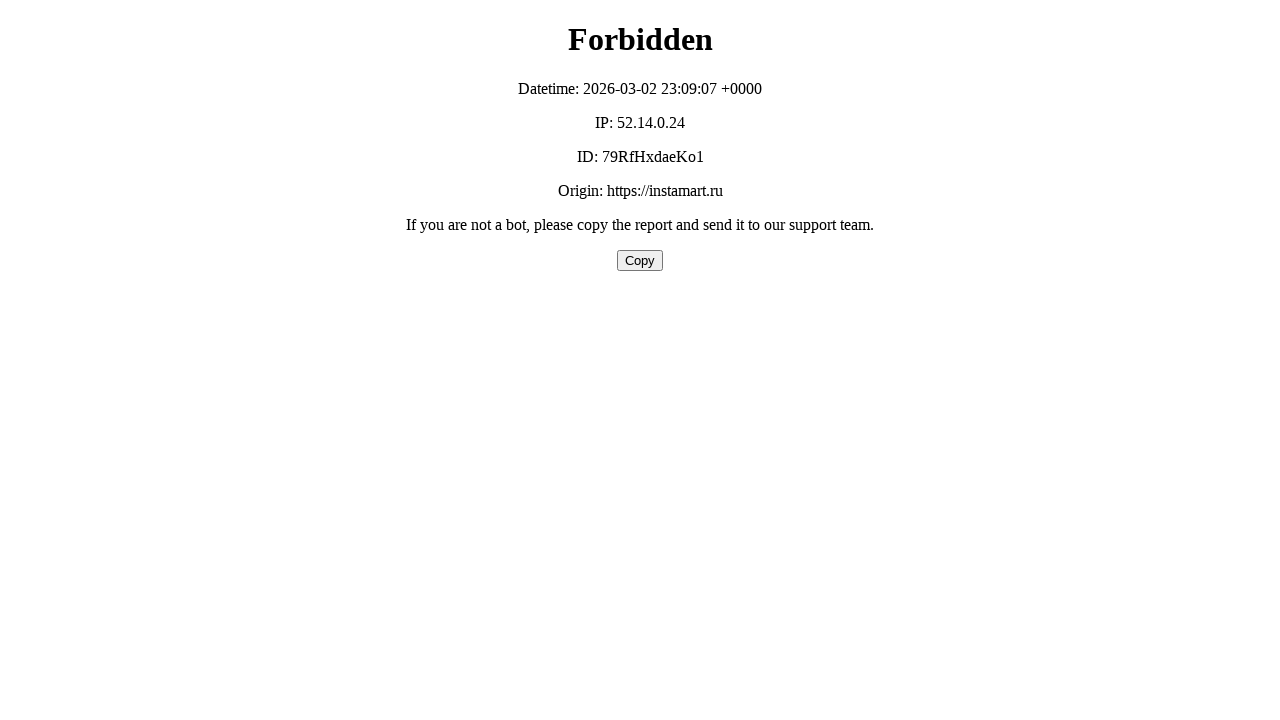

Navigated to Lenta retailer page
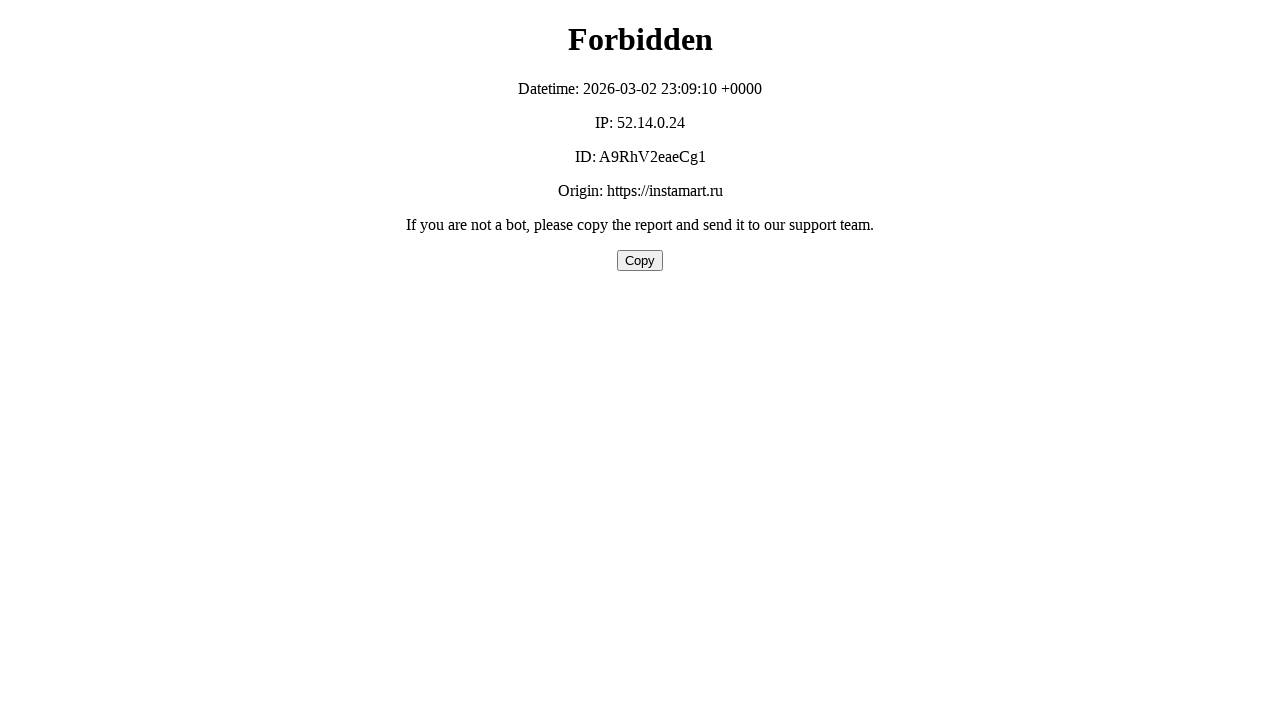

Lenta retailer page loaded with domcontentloaded state
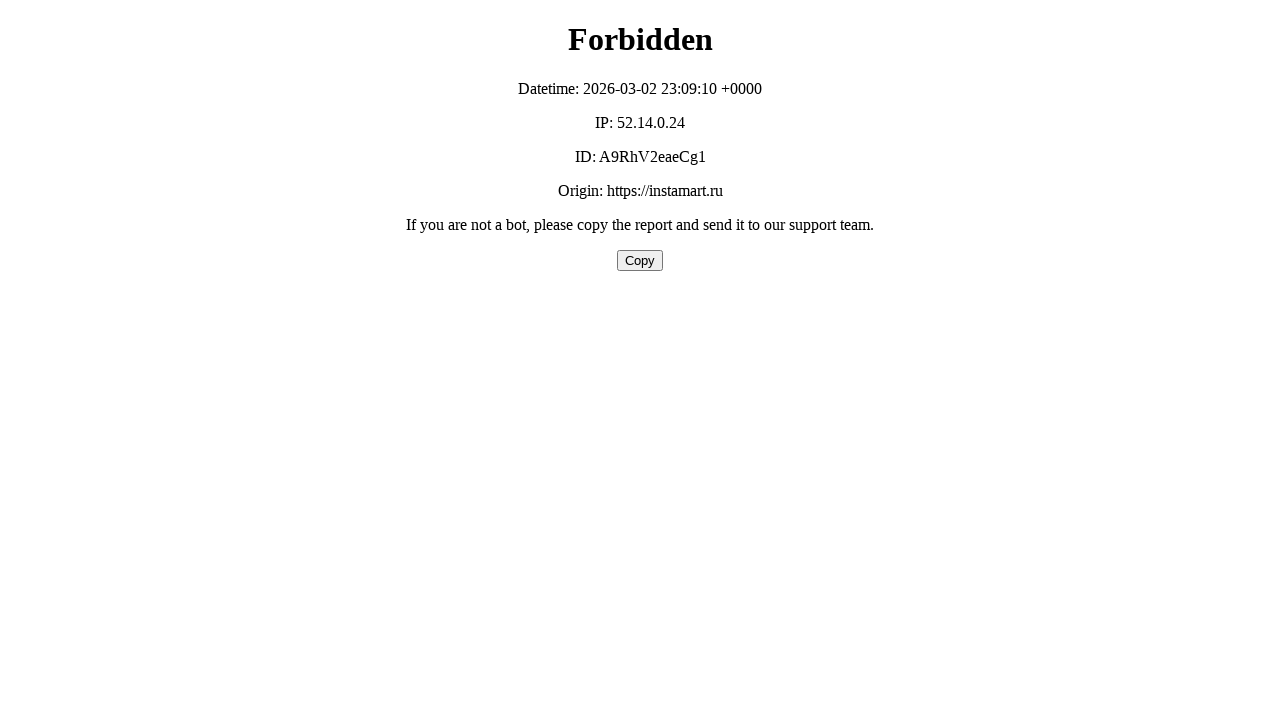

Navigated to Selgros retailer page (inactive retailer, expected 404)
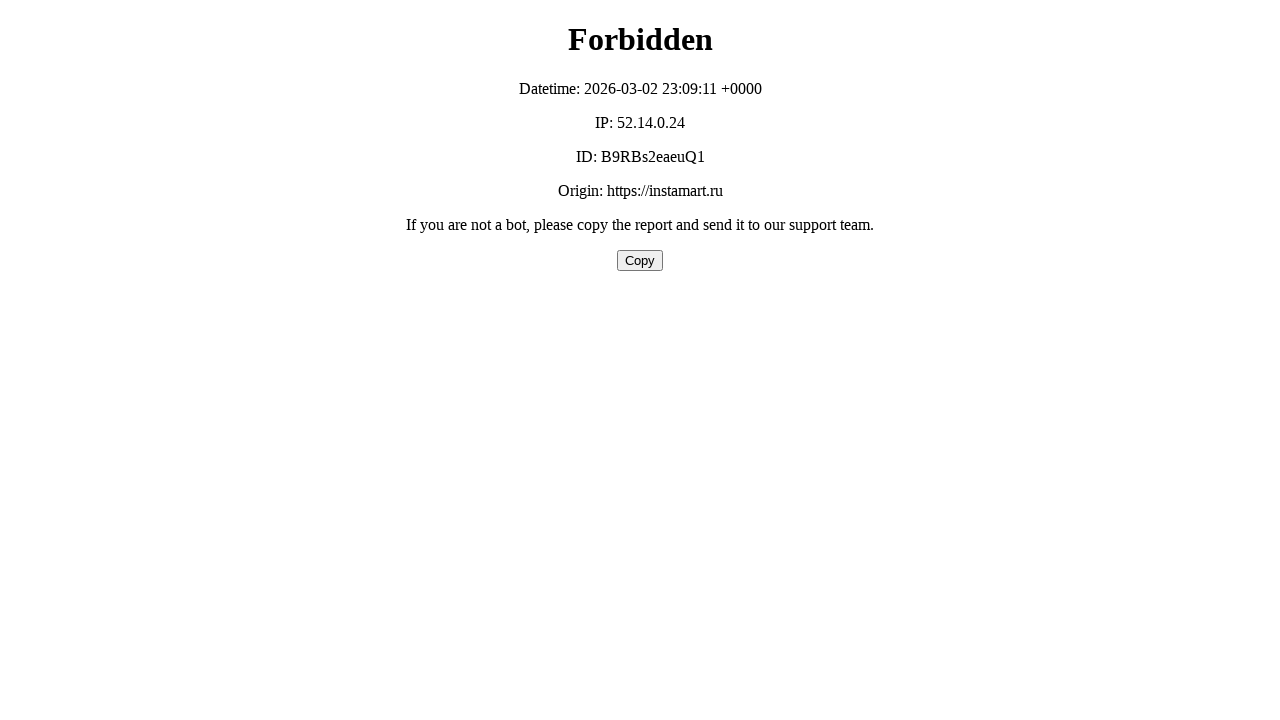

Selgros page loaded with domcontentloaded state
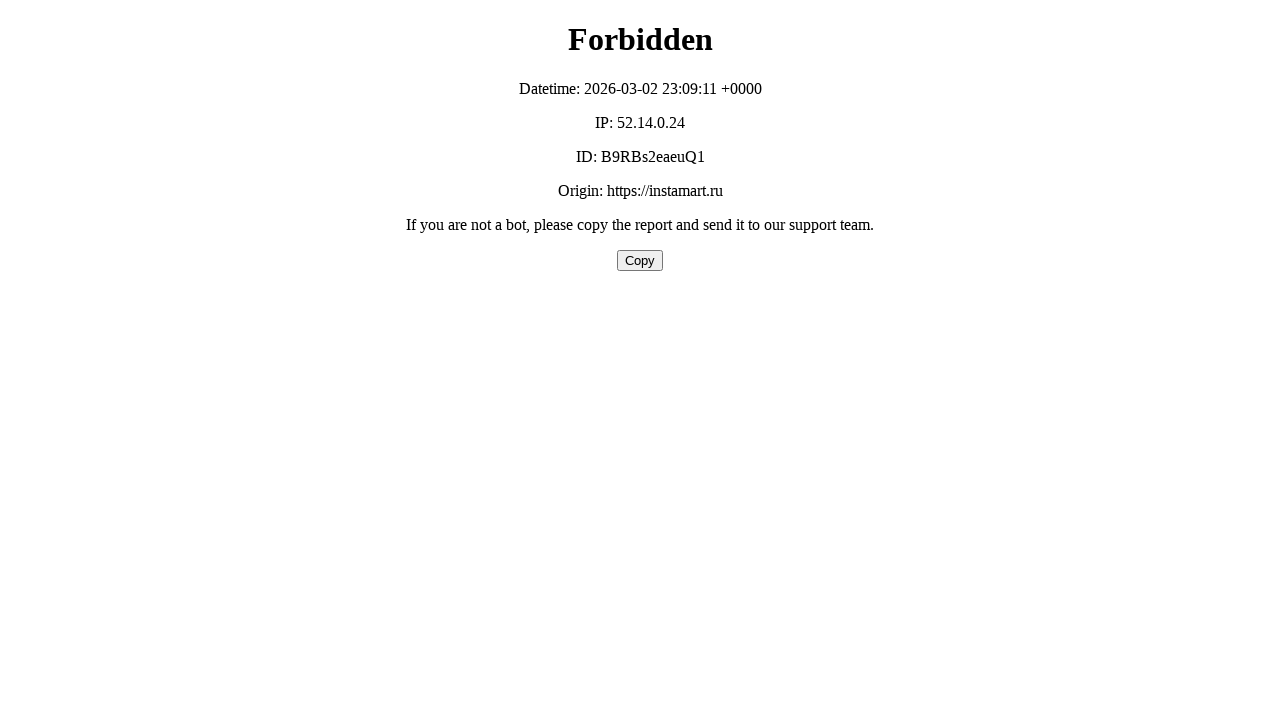

Navigated to Vkusvill retailer page
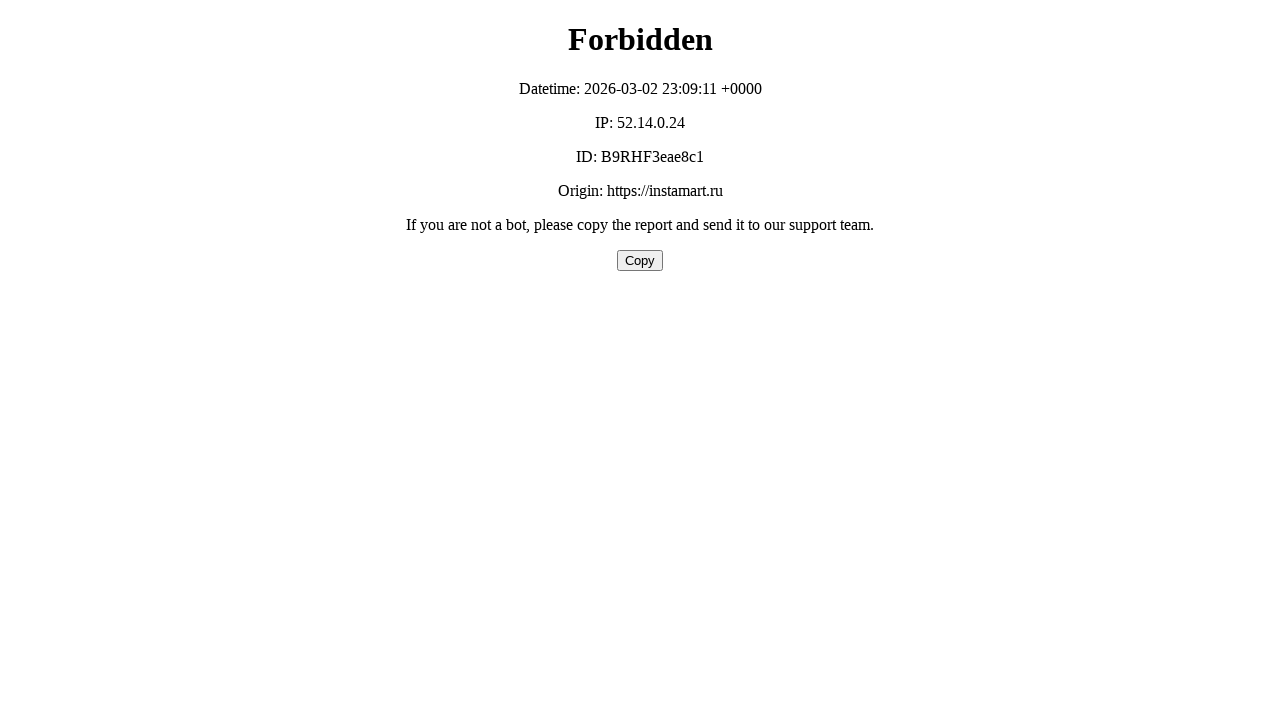

Vkusvill retailer page loaded with domcontentloaded state
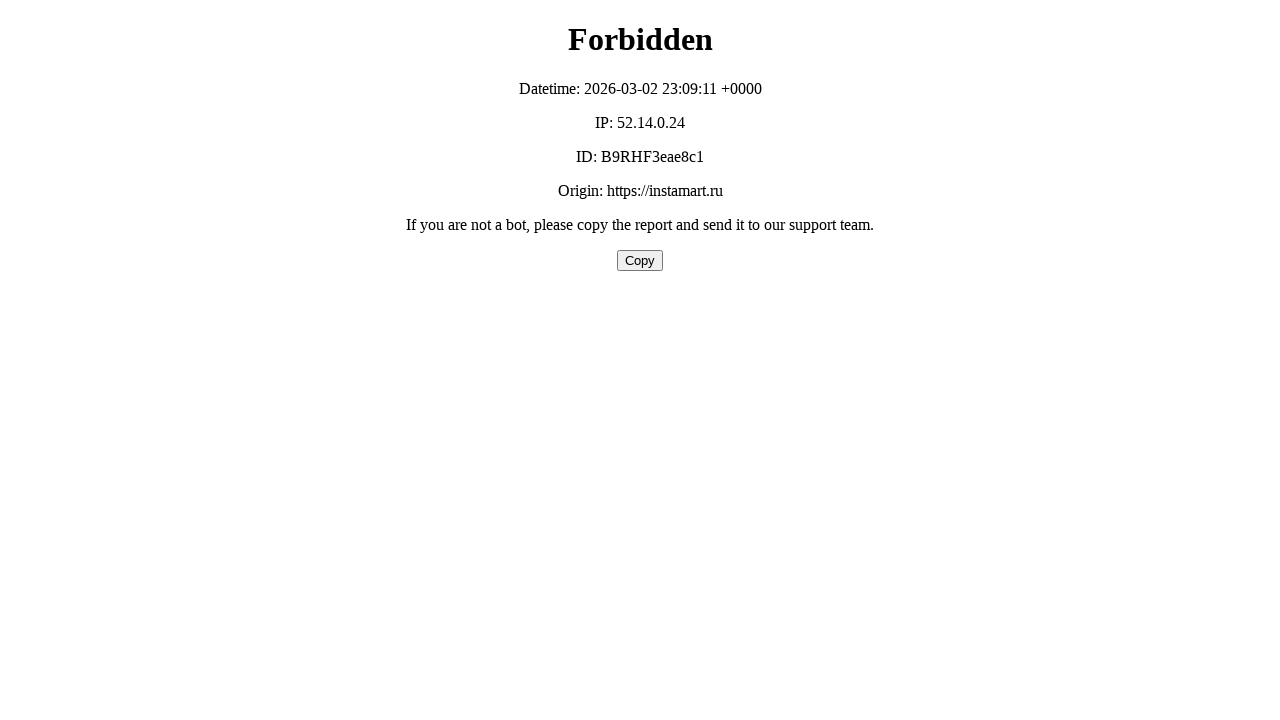

Navigated to Karusel retailer page
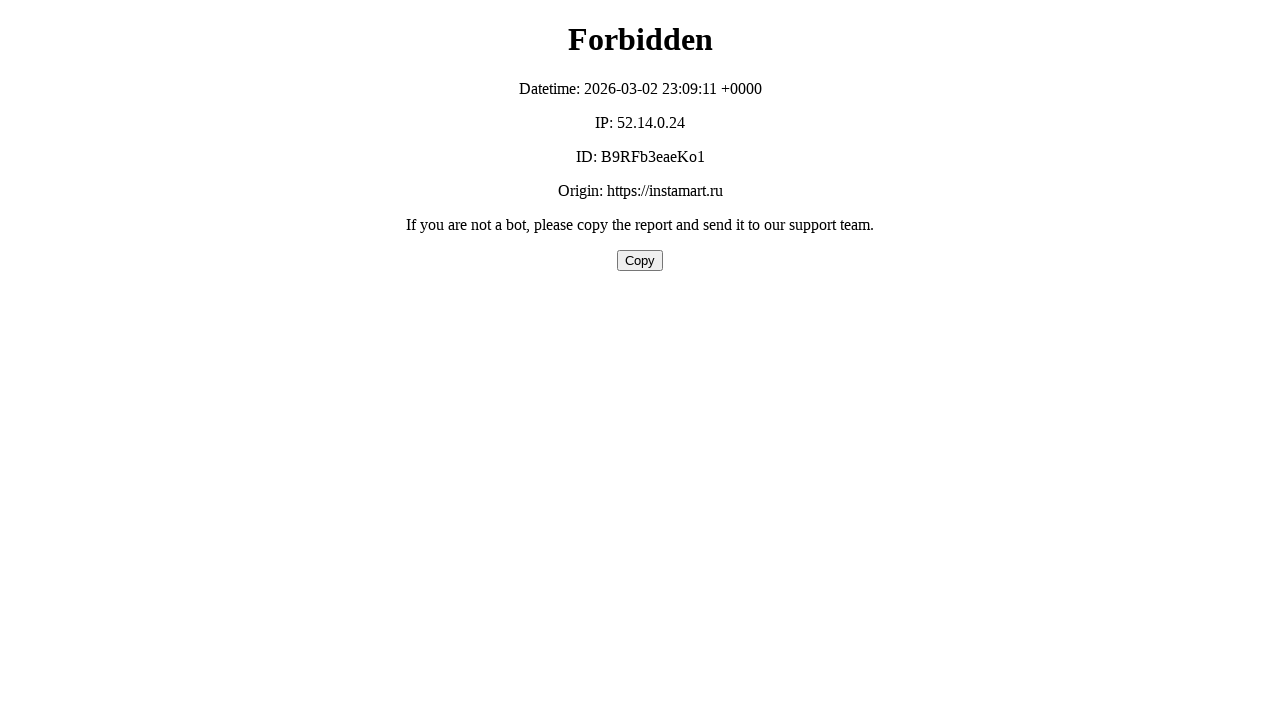

Karusel retailer page loaded with domcontentloaded state
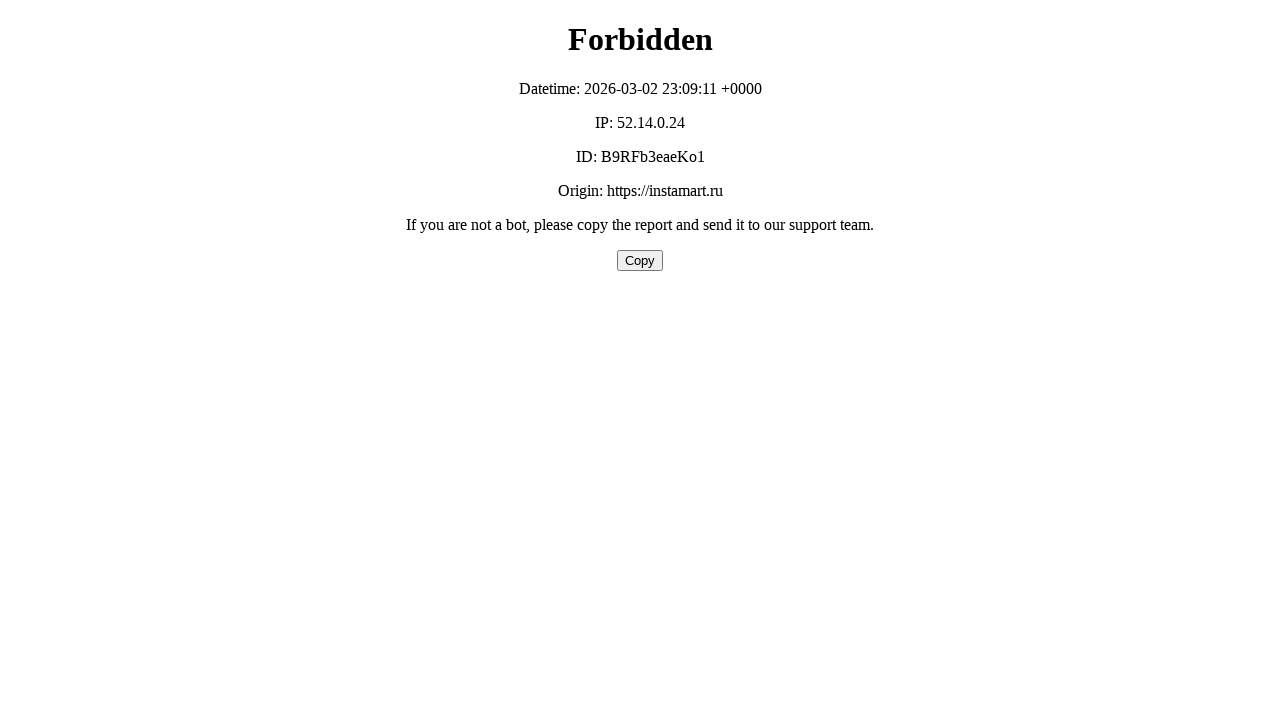

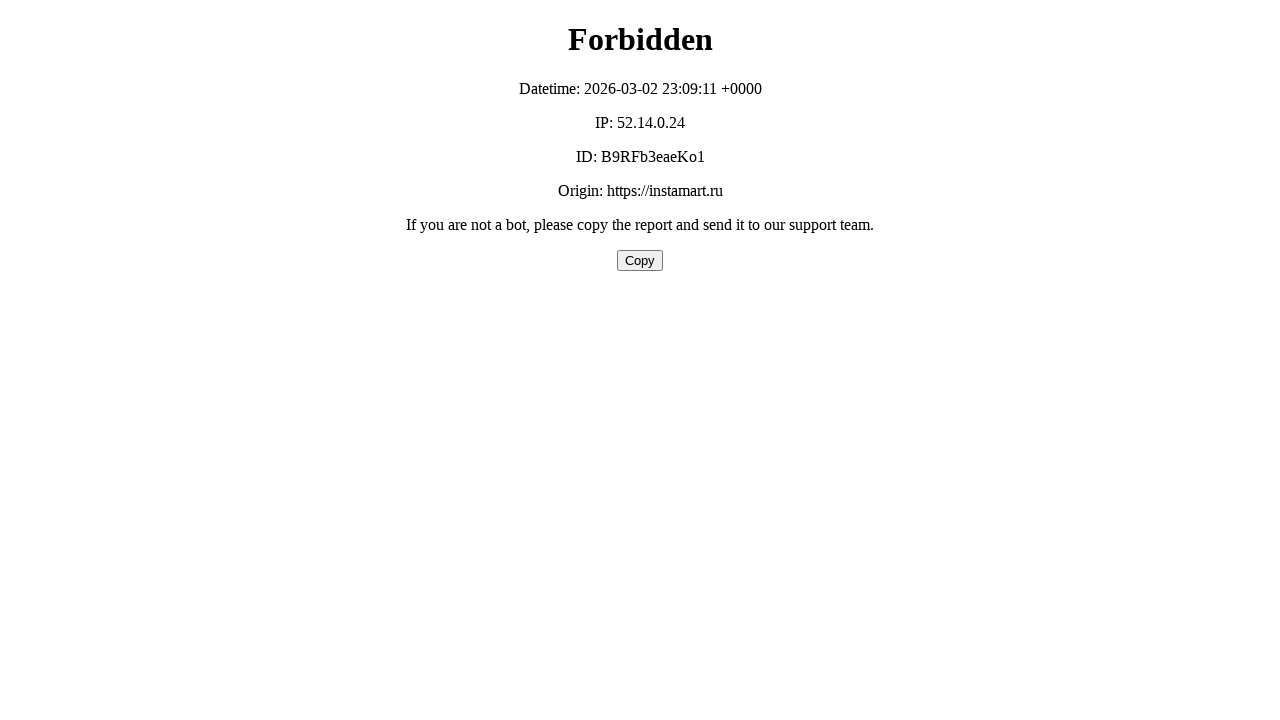